Tests adding HTC One M9 to cart by navigating to Phones category, selecting the seventh phone, and clicking add to cart

Starting URL: https://www.demoblaze.com/

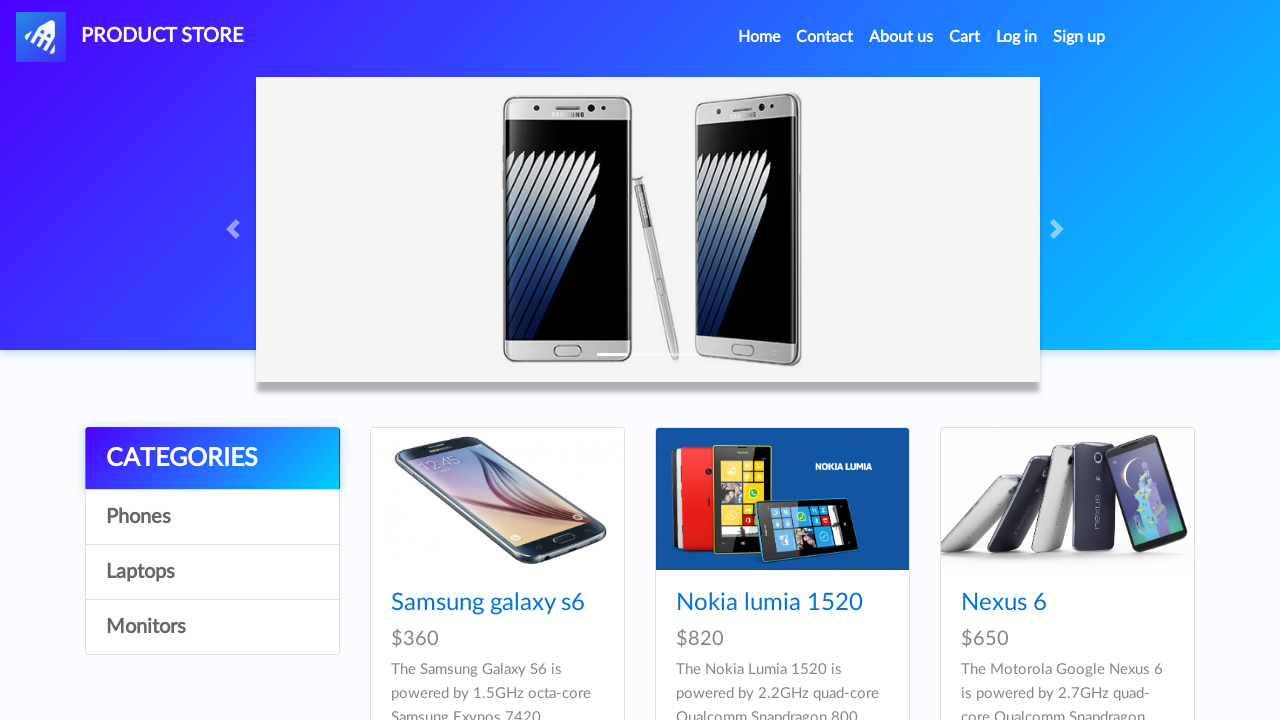

Clicked on the Phones category at (212, 517) on #itemc
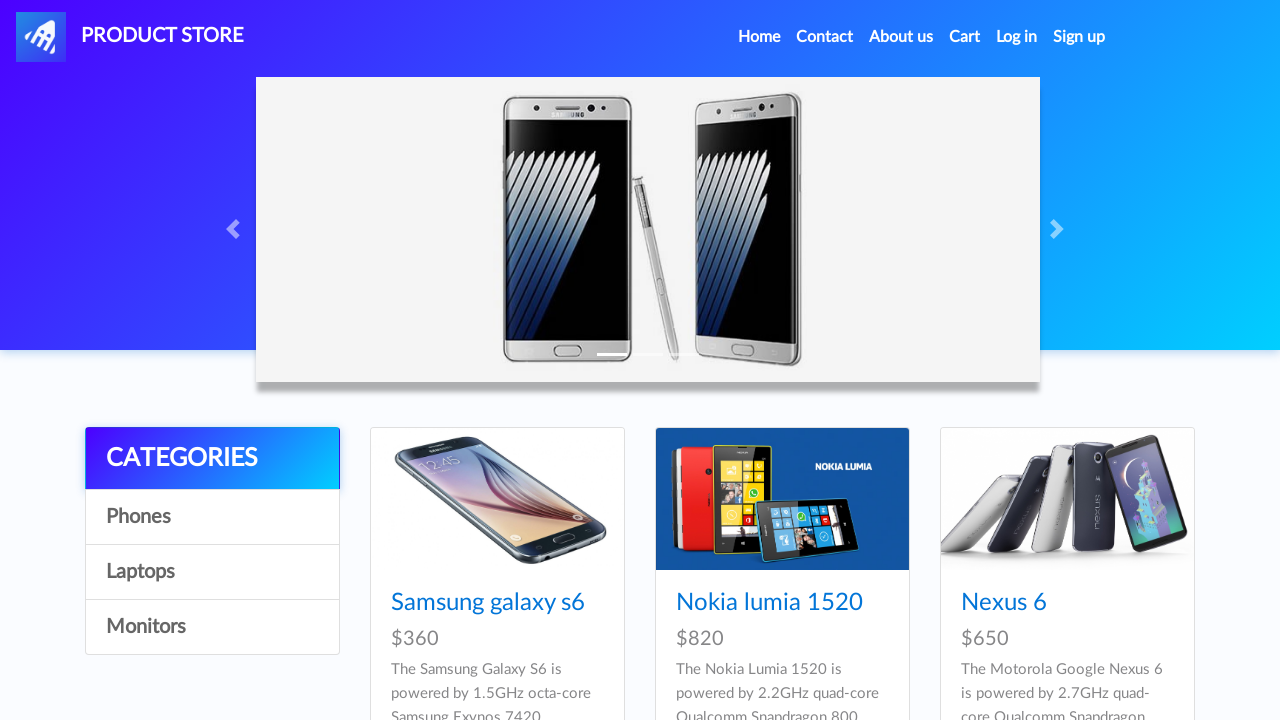

Waited for seventh phone (HTC One M9) to load
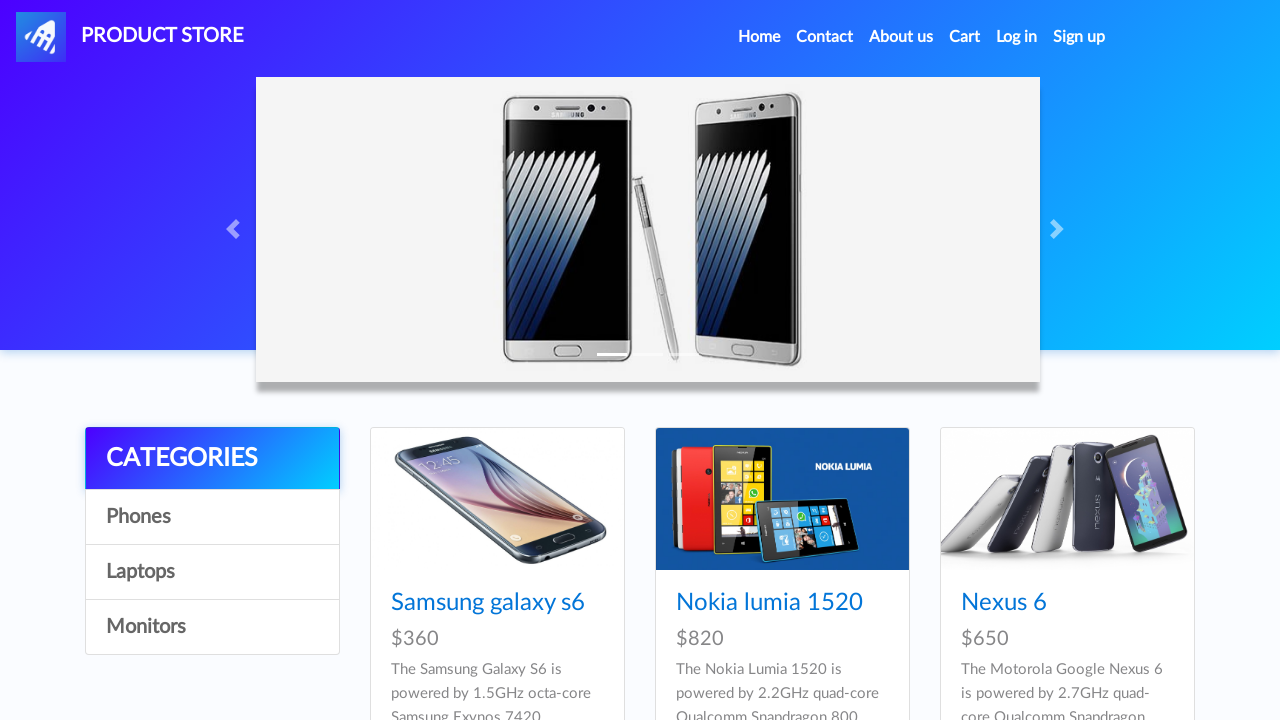

Clicked on HTC One M9 phone at (461, 361) on #tbodyid > div:nth-child(7) > div > div > h4 > a
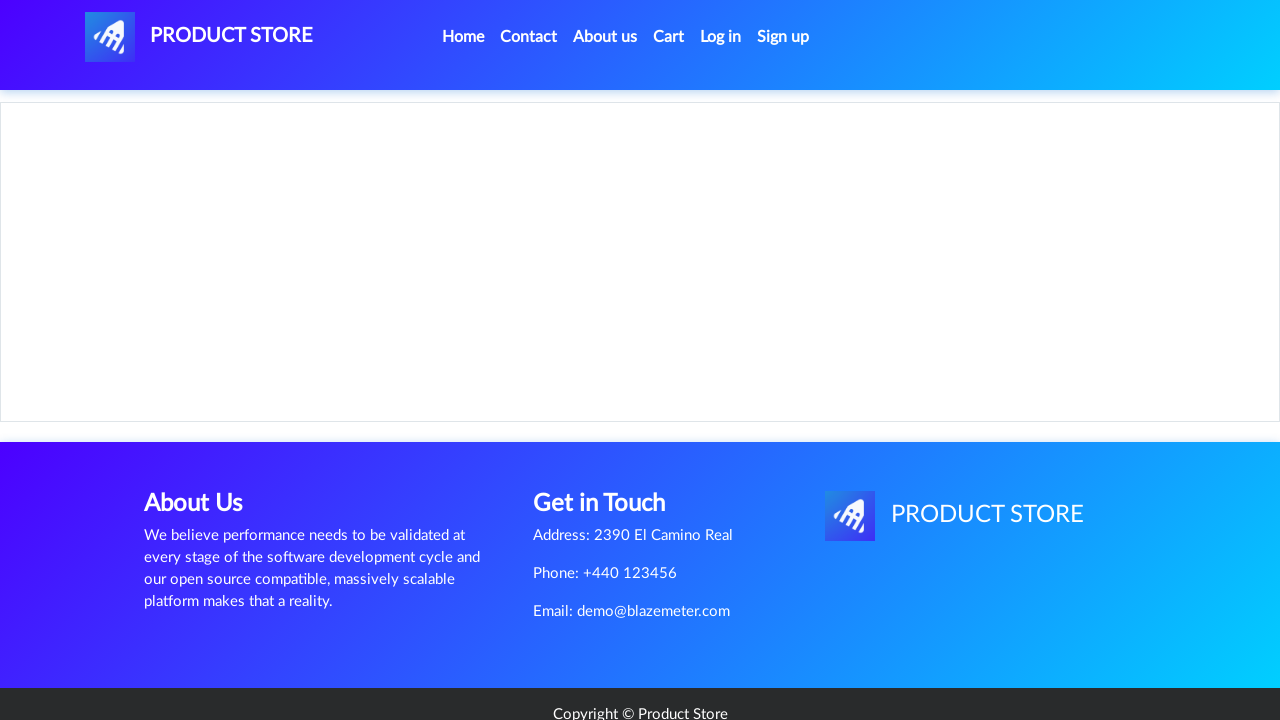

Waited for Add to cart button to load
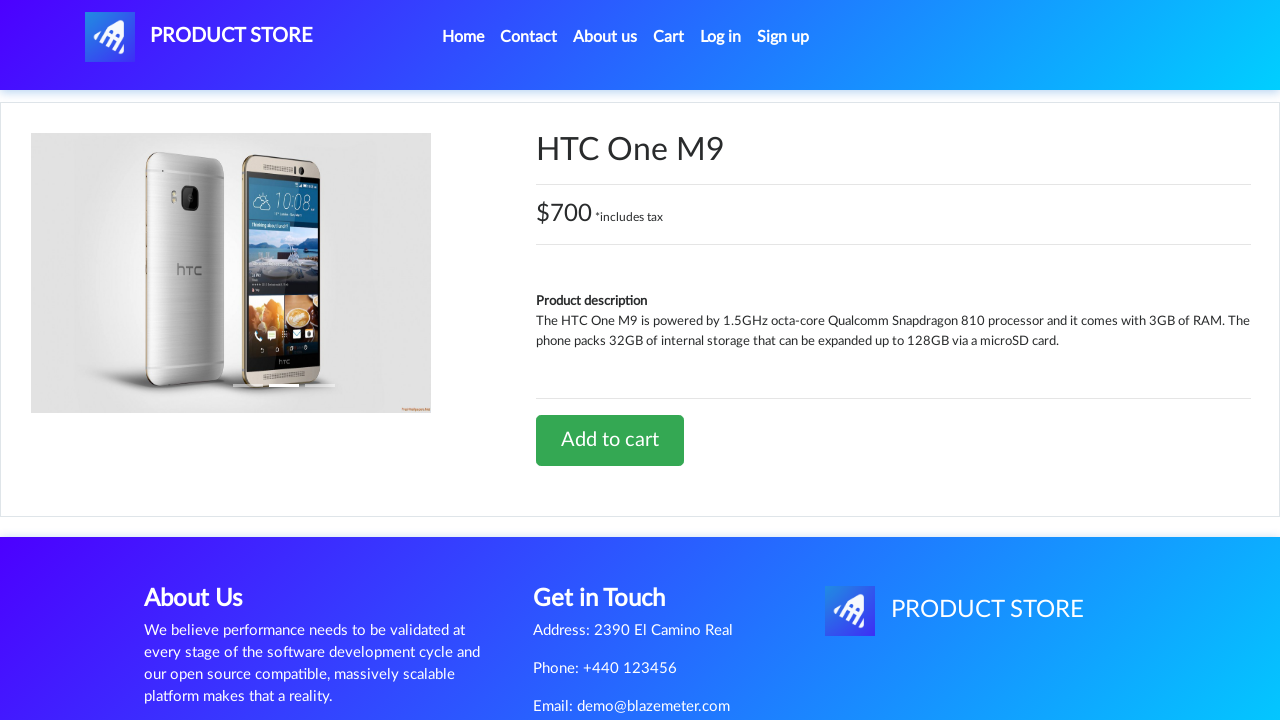

Clicked Add to cart button to add HTC One M9 to cart at (610, 440) on #tbodyid > div.row > div > a
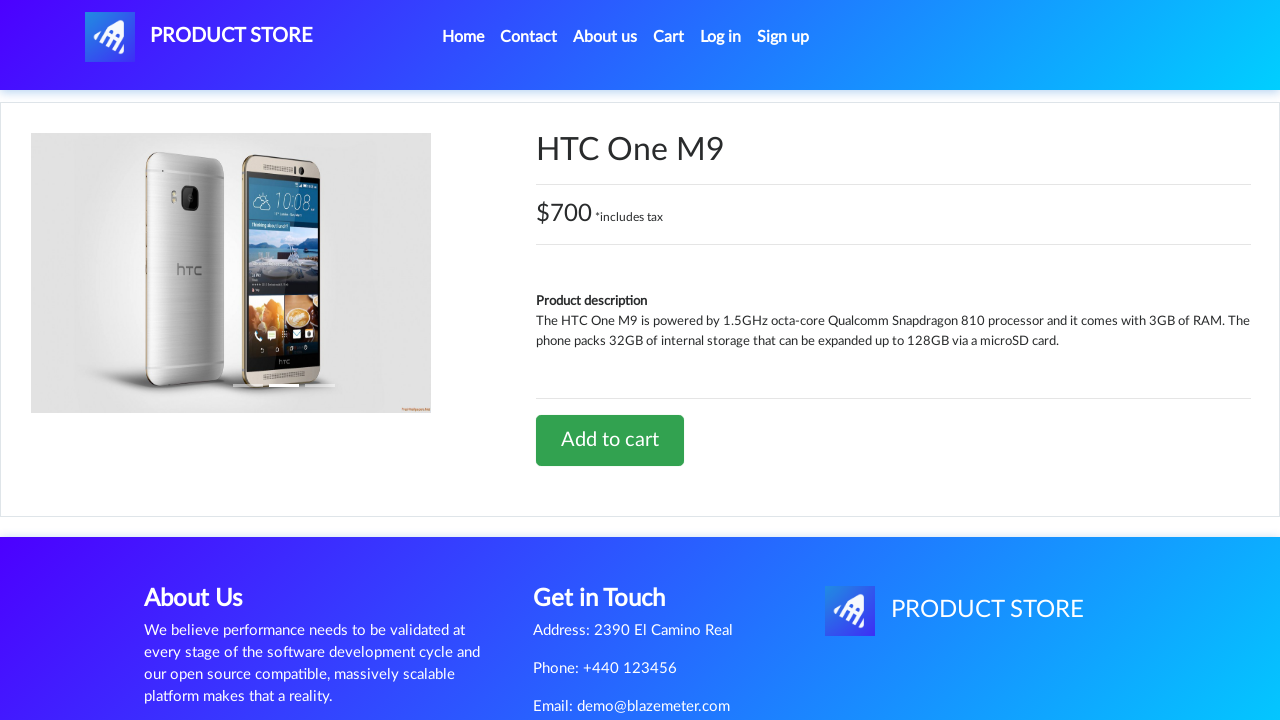

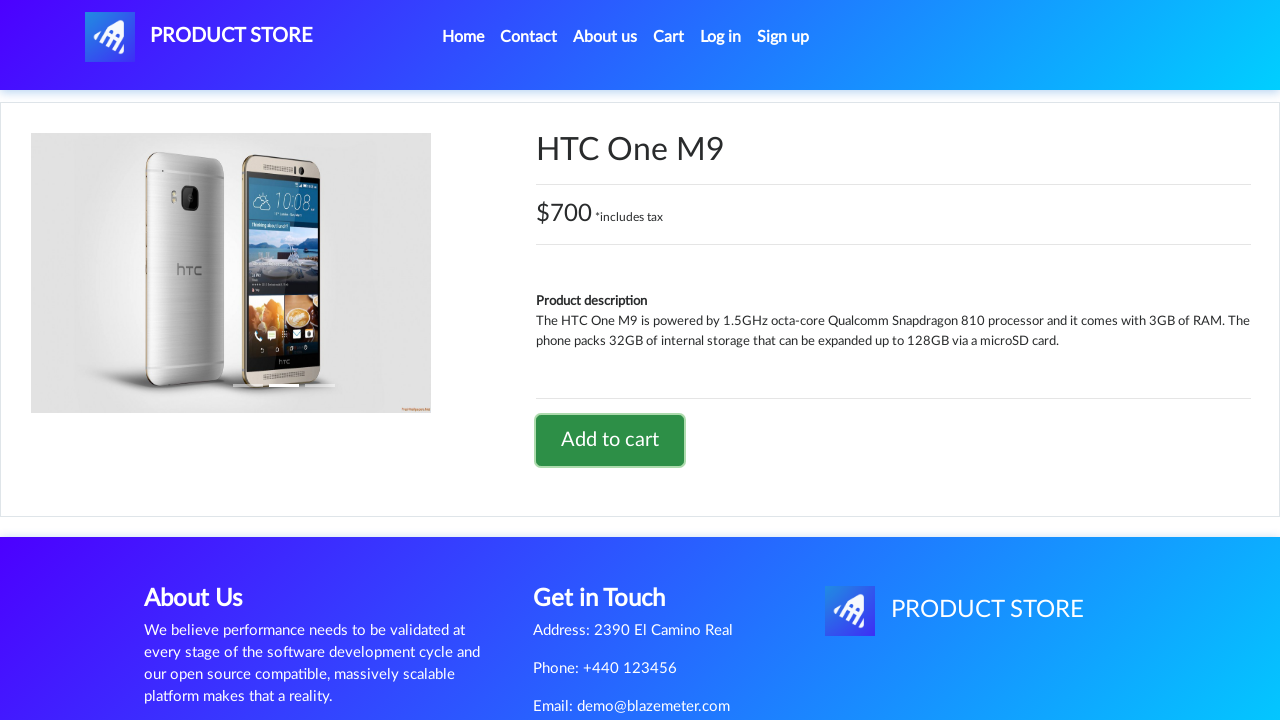